Navigates to the 0hh1 puzzle game, starts a new 4x4 game, and interacts with tiles by clicking on empty tiles to change their state.

Starting URL: https://0hh1.com/

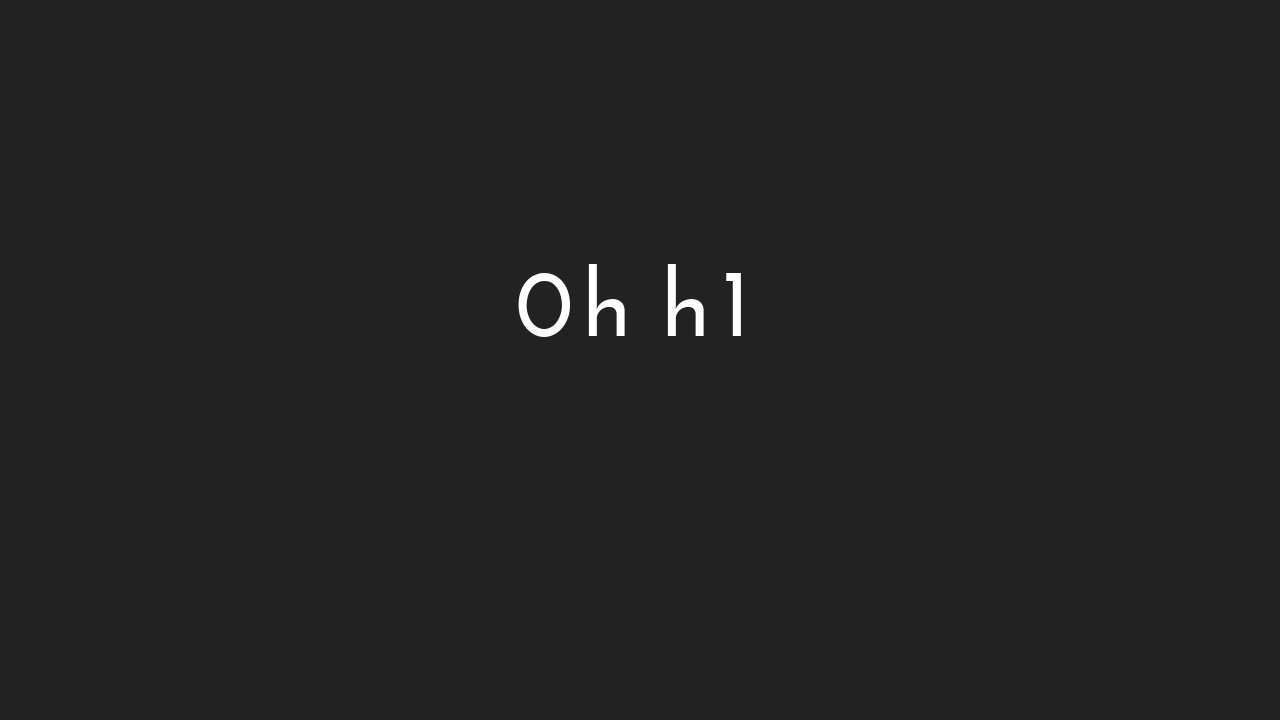

Navigated to 0hh1 puzzle game
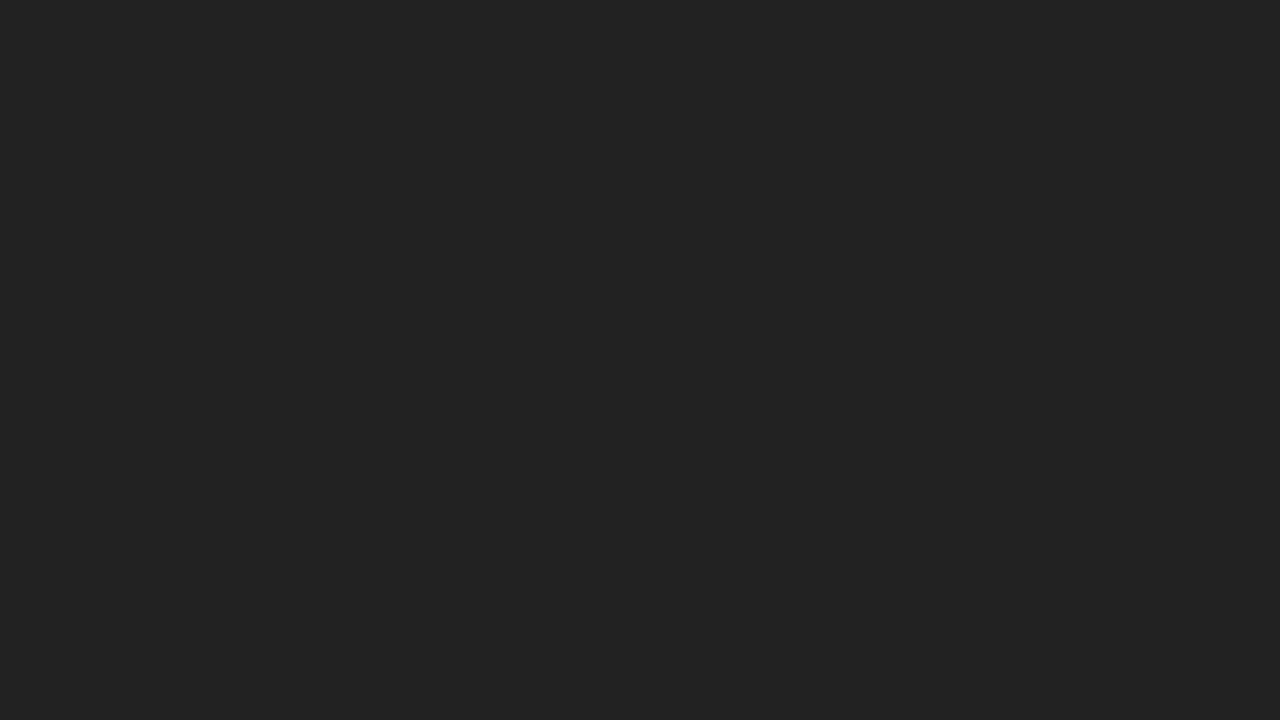

Started a new 4x4 game
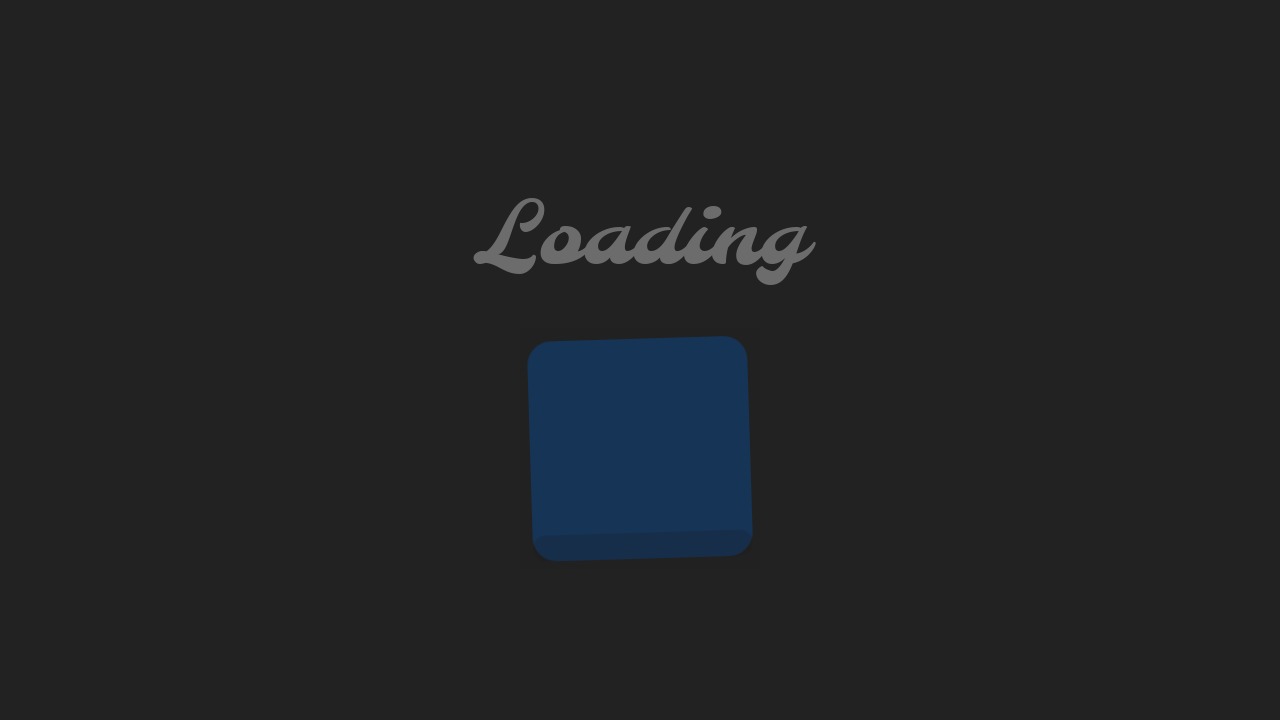

Game tiles loaded
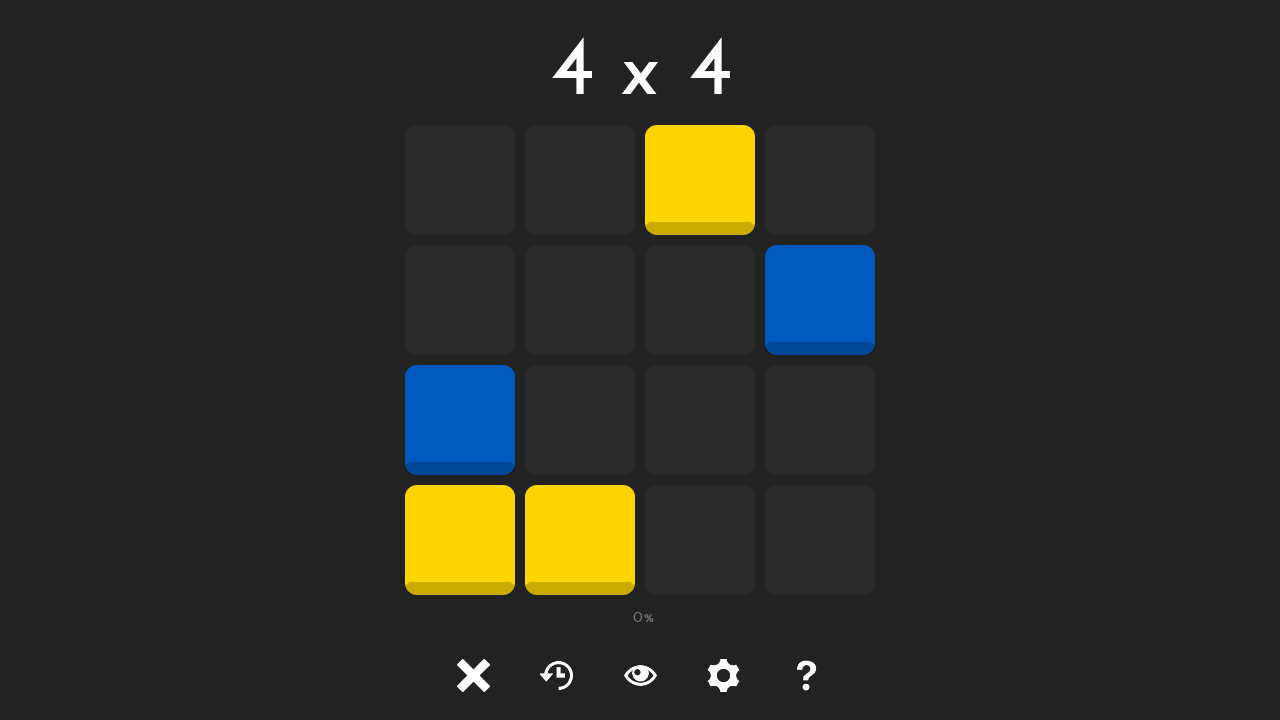

Clicked tile at position (0,0) at (460, 180) on #tile-0-0
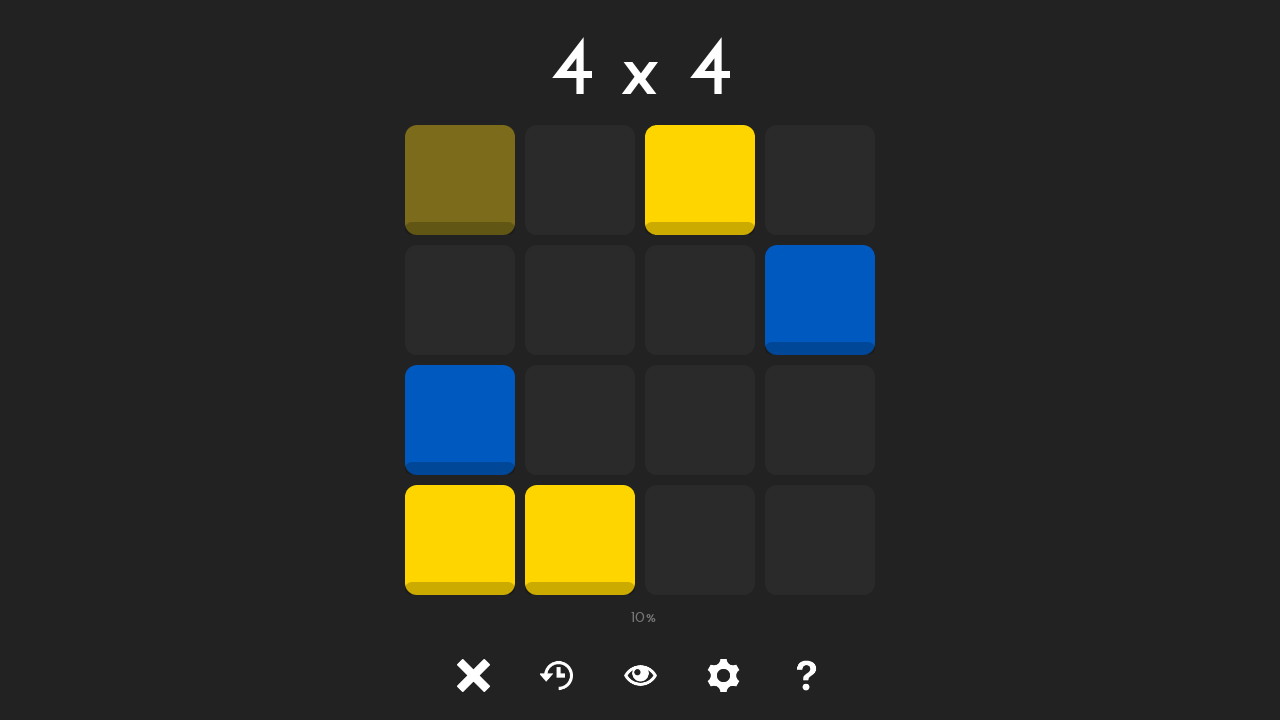

Clicked tile at position (0,1) at (460, 300) on #tile-0-1
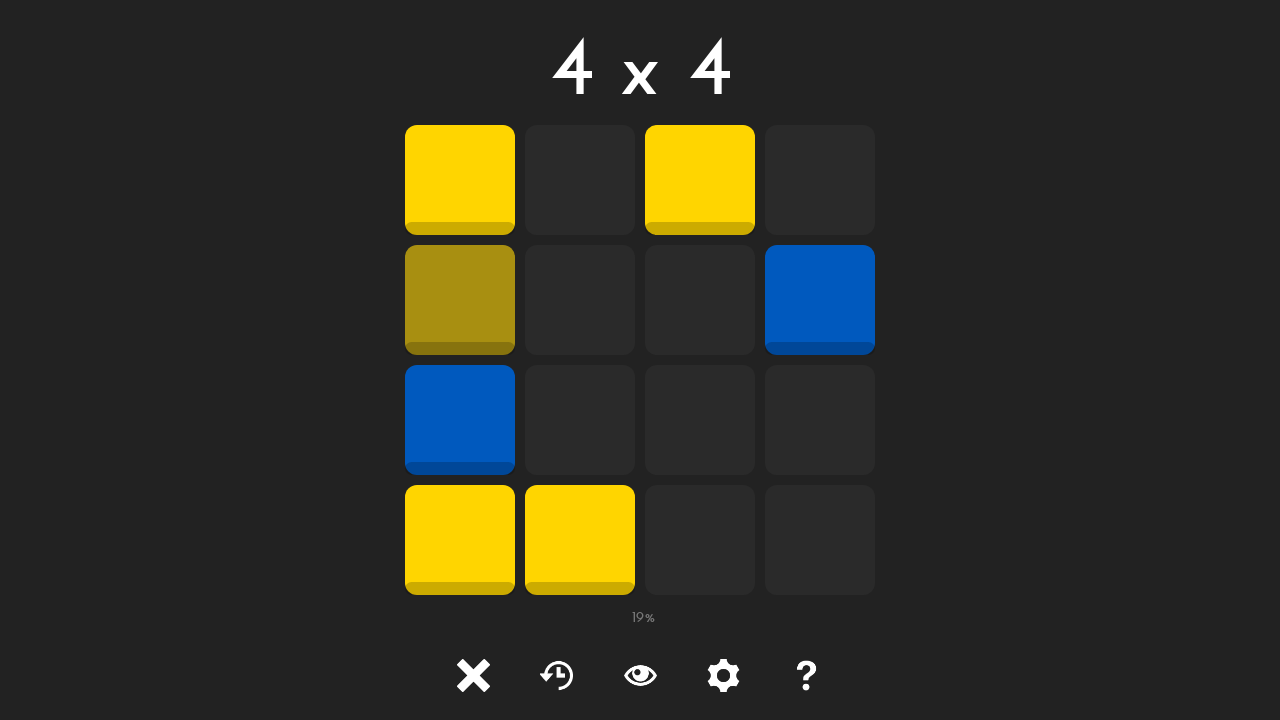

Clicked tile at position (1,0) at (580, 180) on #tile-1-0
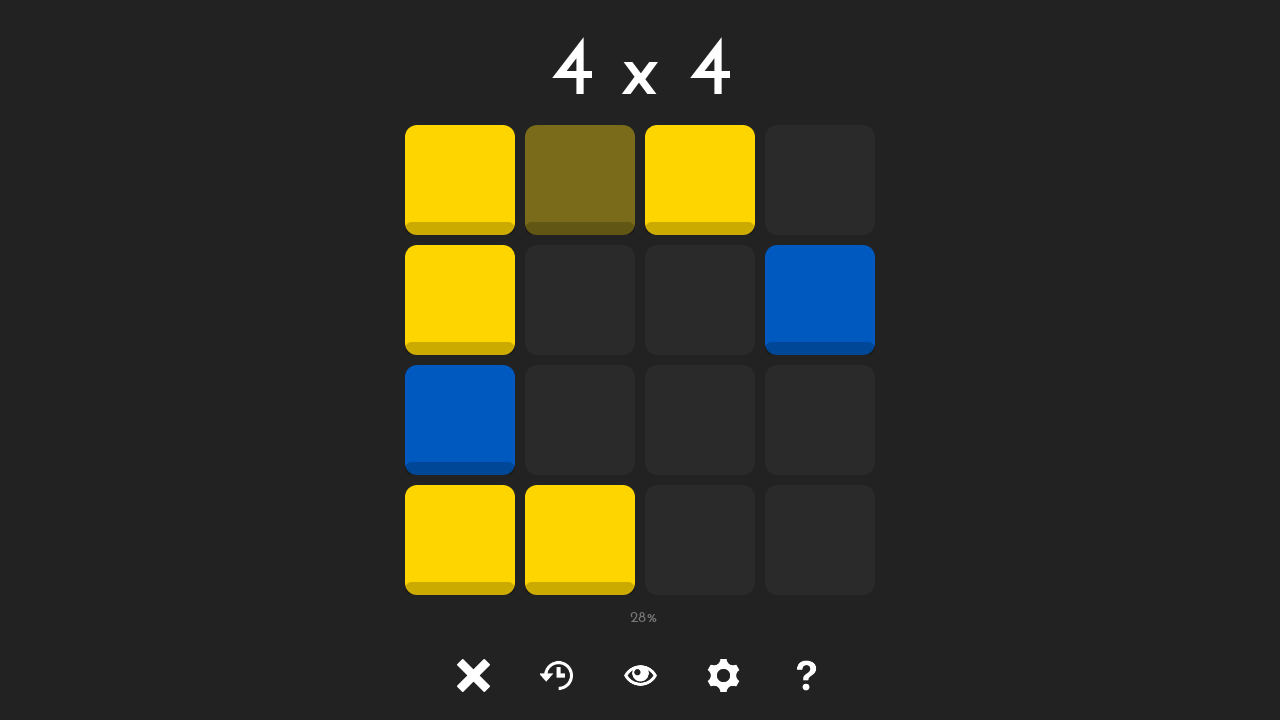

Clicked tile at position (1,1) at (580, 300) on #tile-1-1
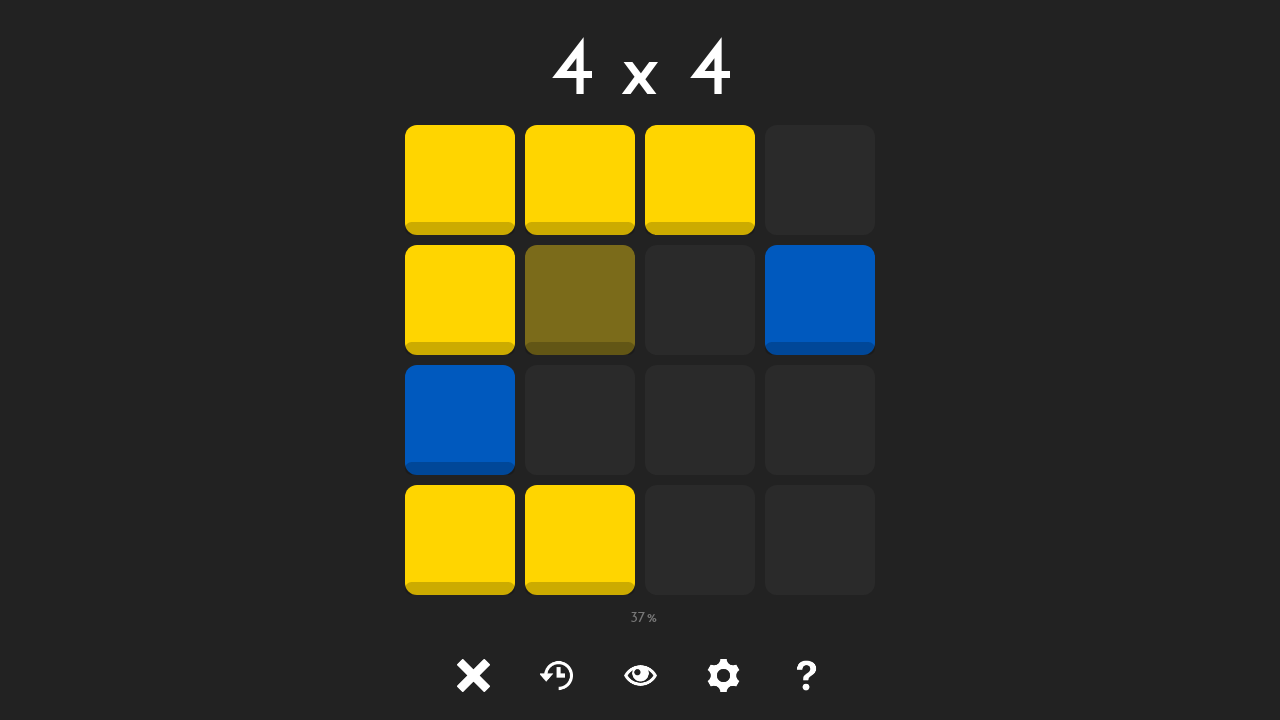

Waited 500ms for game to register tile clicks
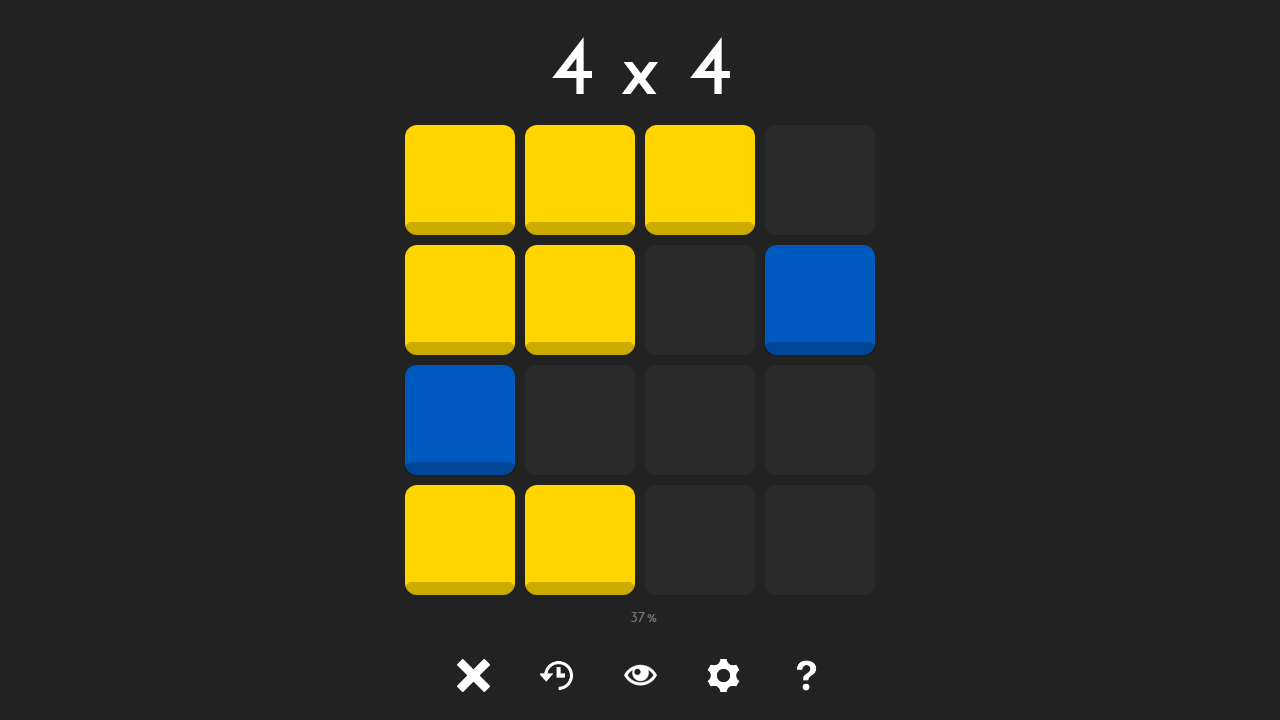

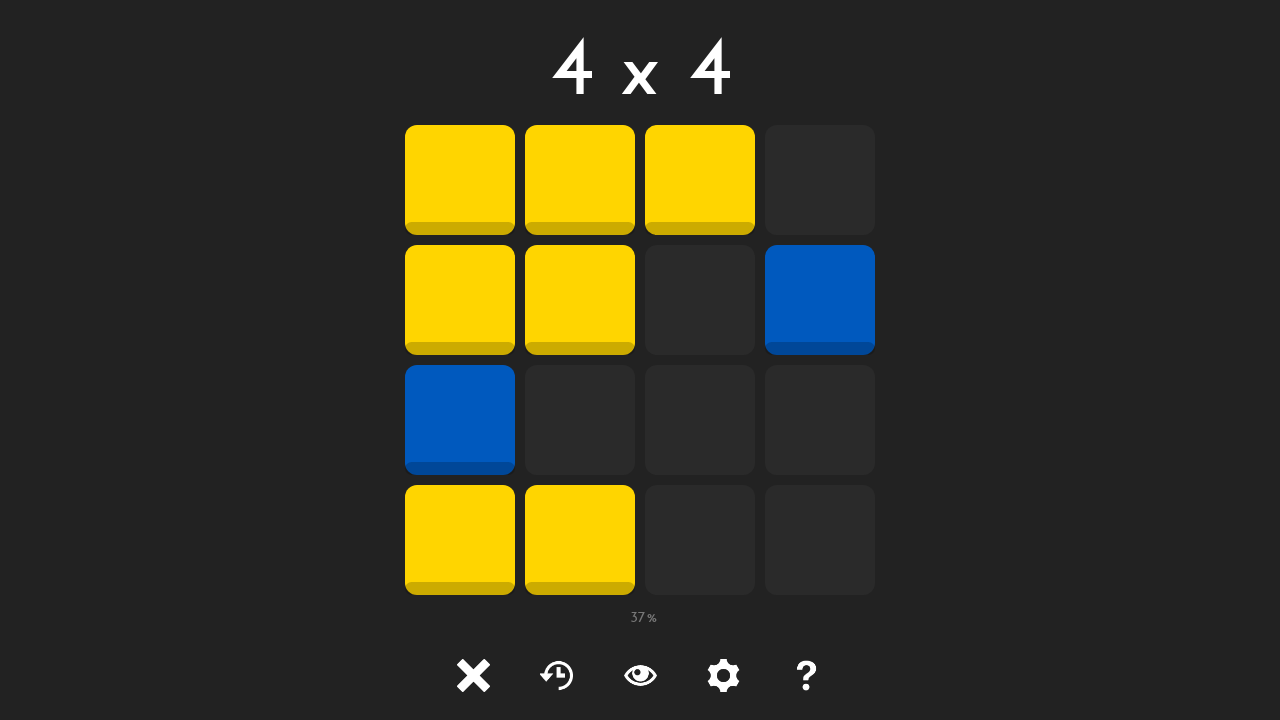